Navigates to Python.org homepage and verifies that elements with the "say-no-more" class are present on the page

Starting URL: https://www.python.org/

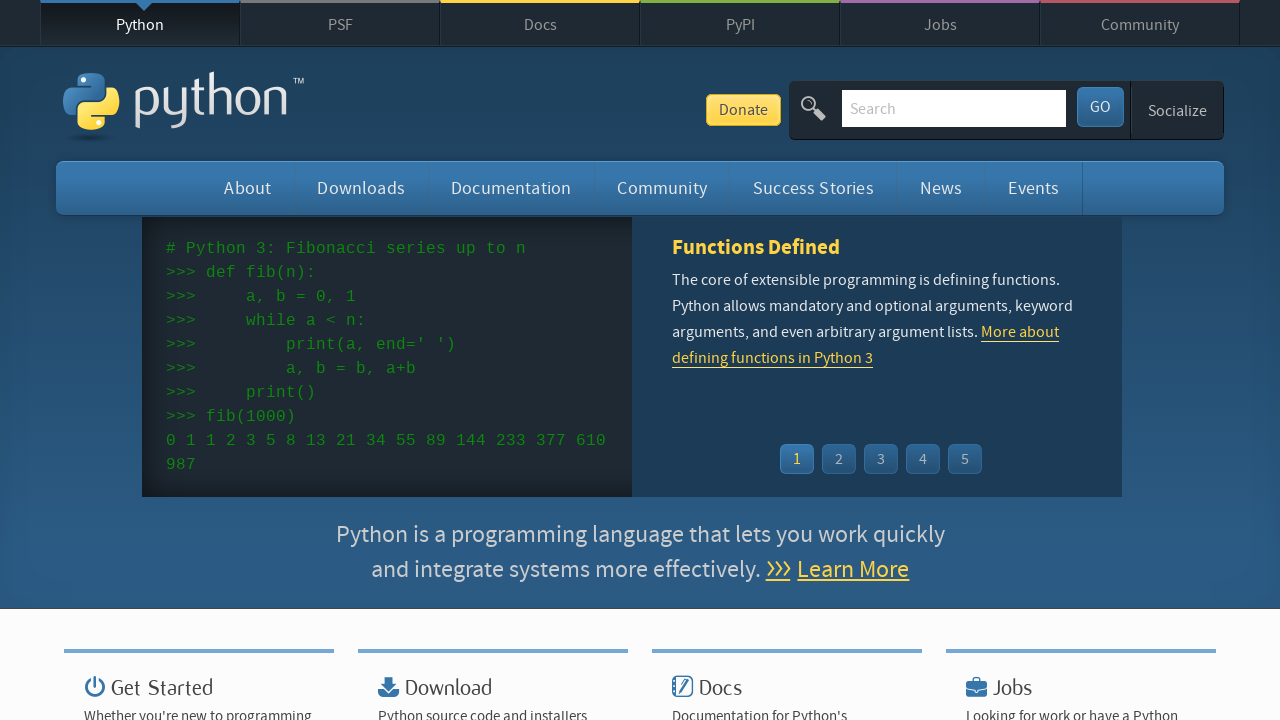

Navigated to Python.org homepage
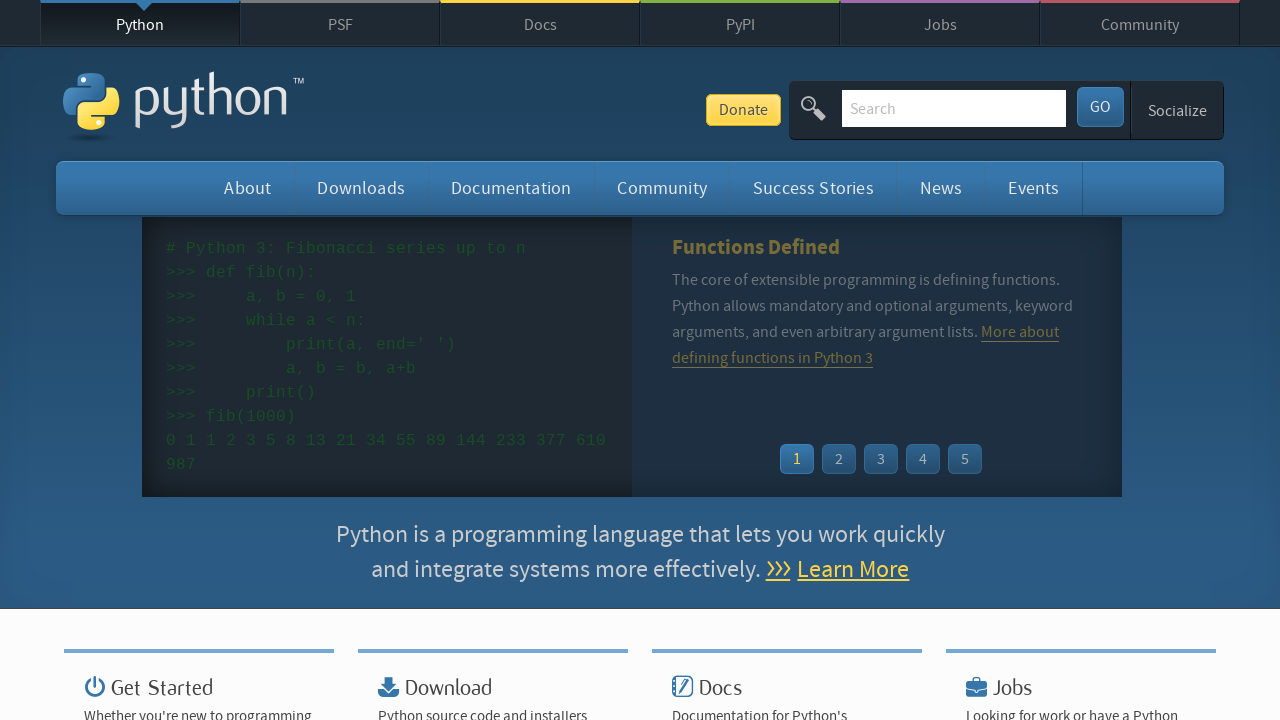

Elements with 'say-no-more' class are present on the page
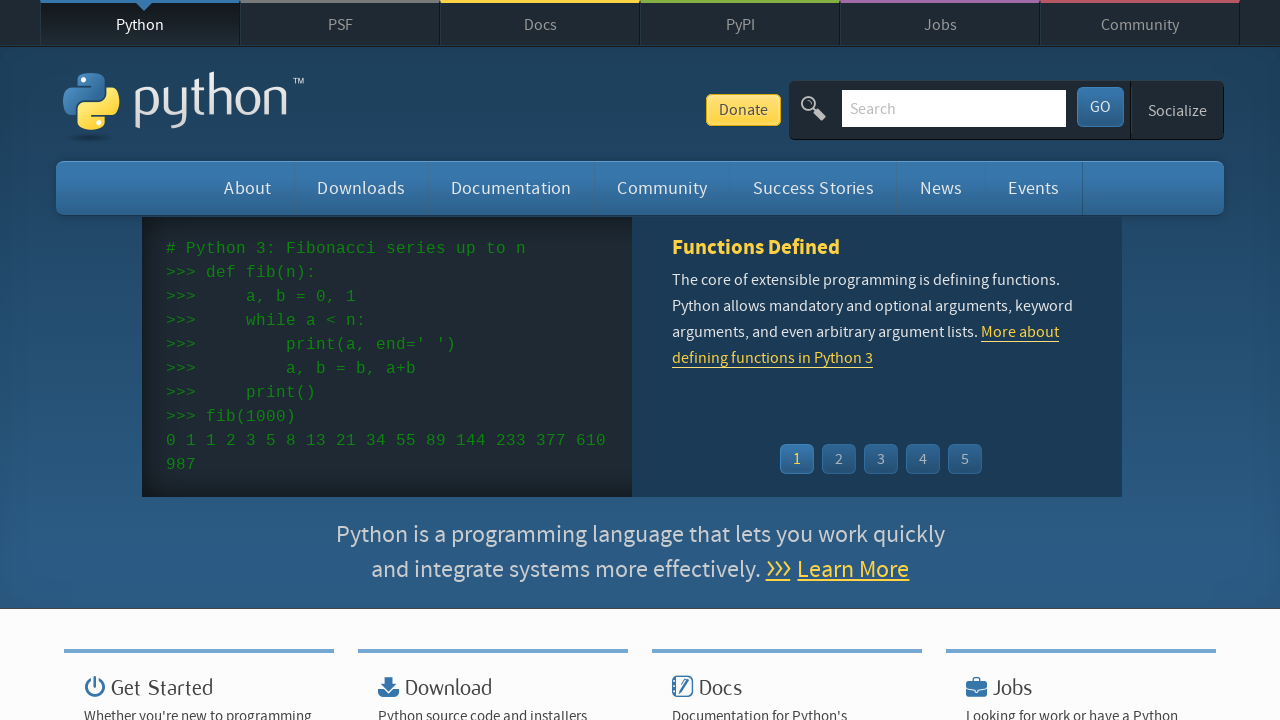

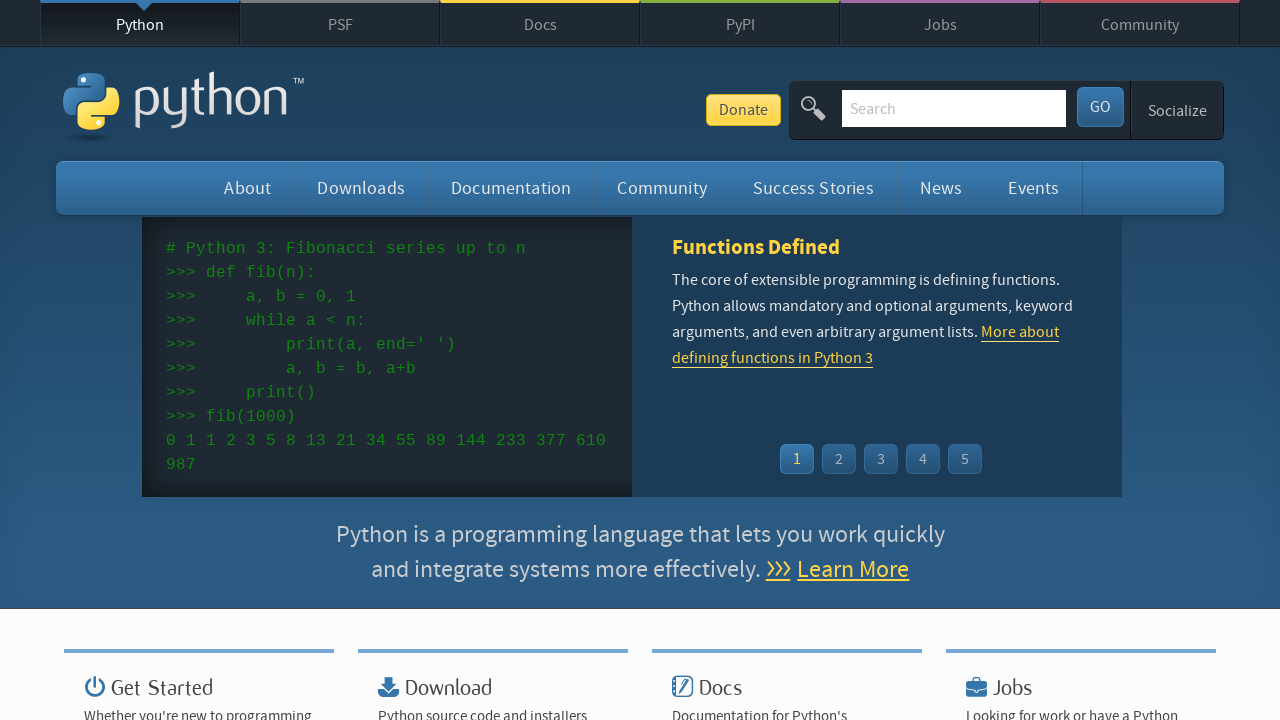